Tests element highlighting functionality by navigating to a page with many elements and applying a visual highlight (red dashed border) to a specific element using JavaScript style manipulation.

Starting URL: http://the-internet.herokuapp.com/large

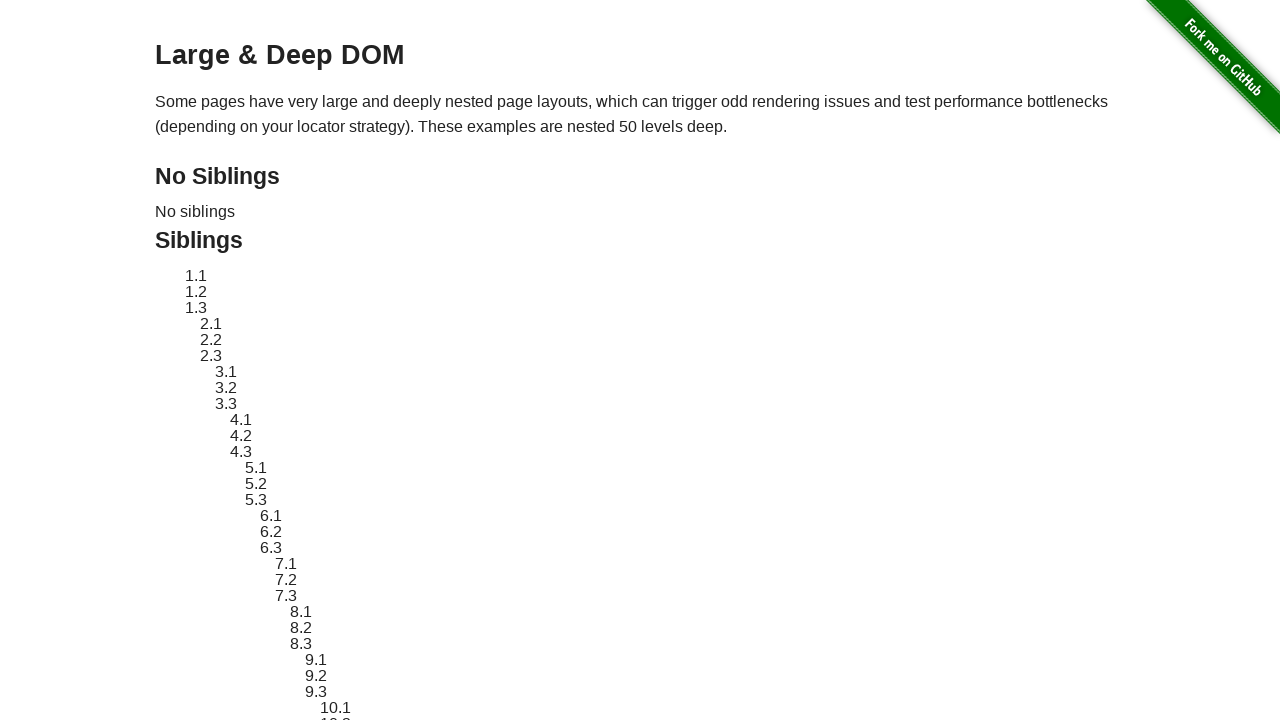

Waited for target element #sibling-2.3 to be visible
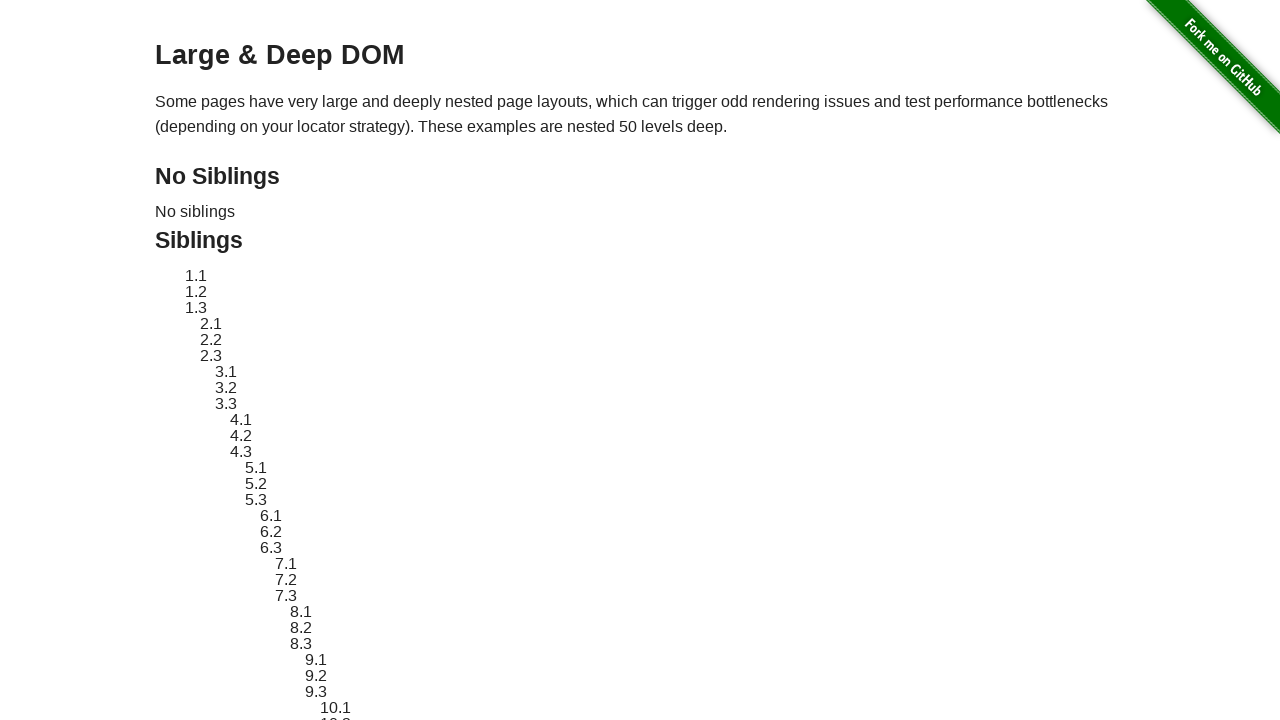

Located target element #sibling-2.3
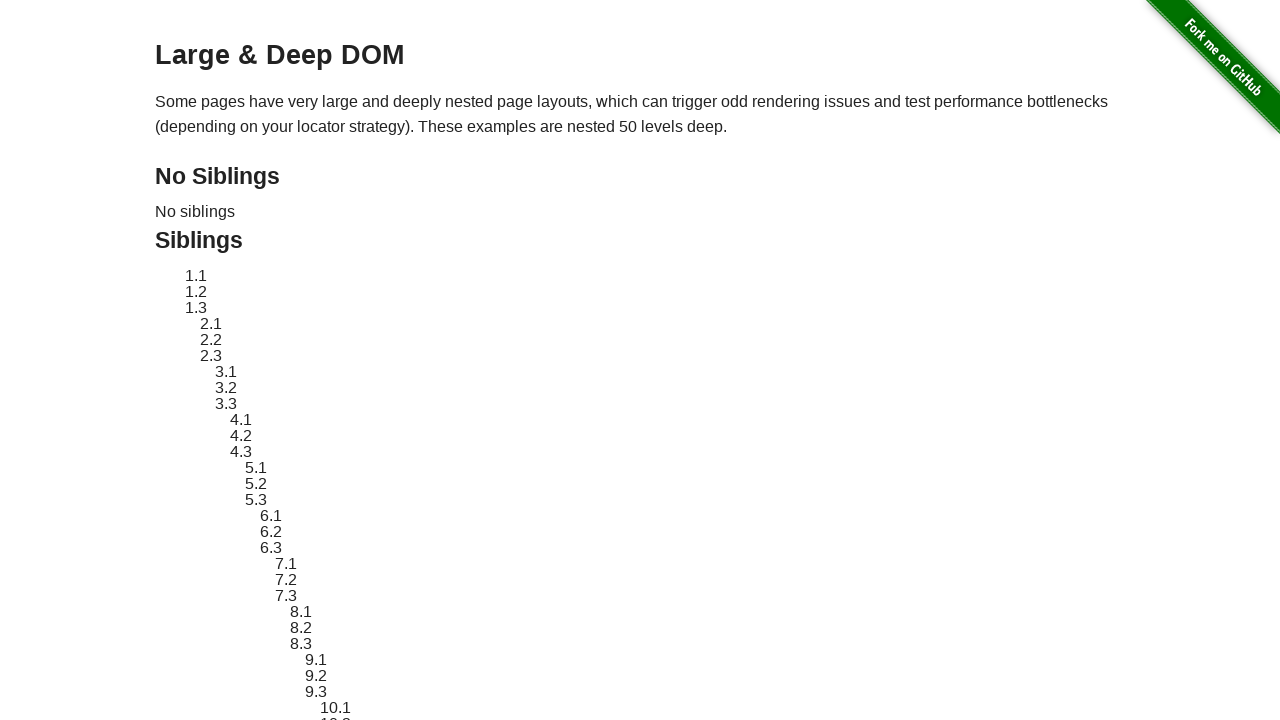

Retrieved original style attribute from target element
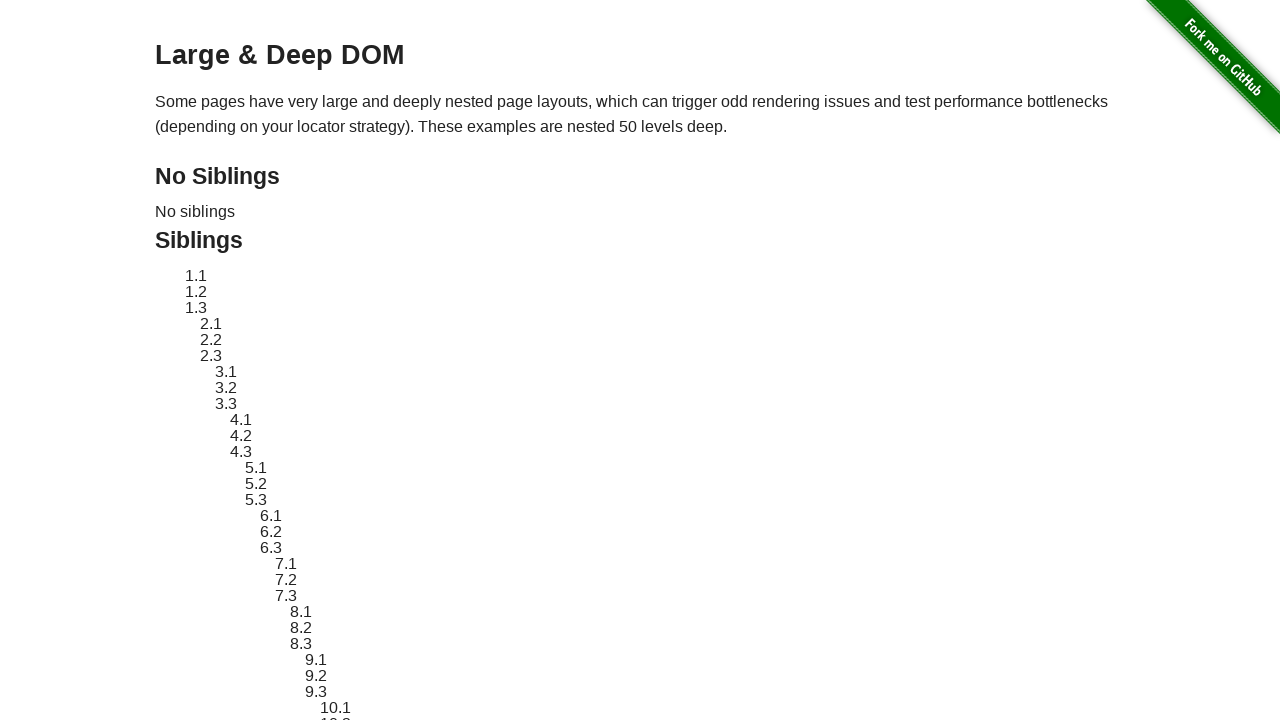

Applied red dashed border highlight to target element
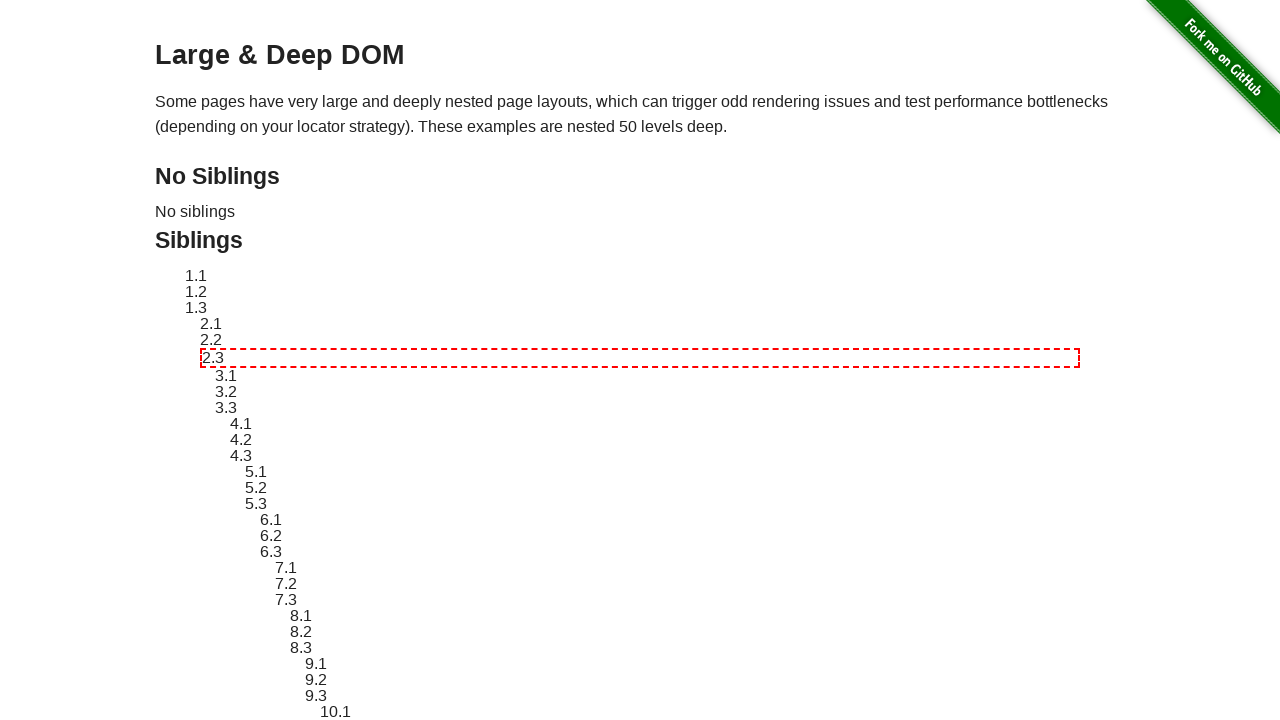

Waited 3 seconds to display the highlight
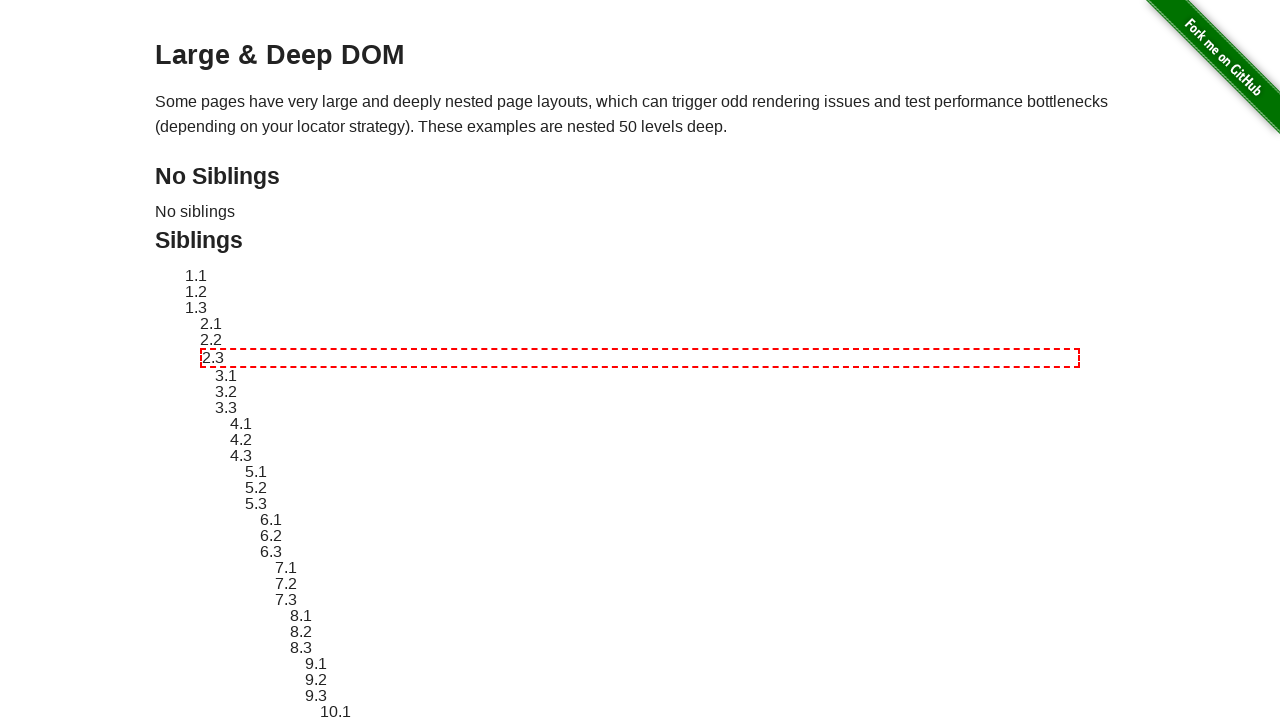

Reverted element style to original state
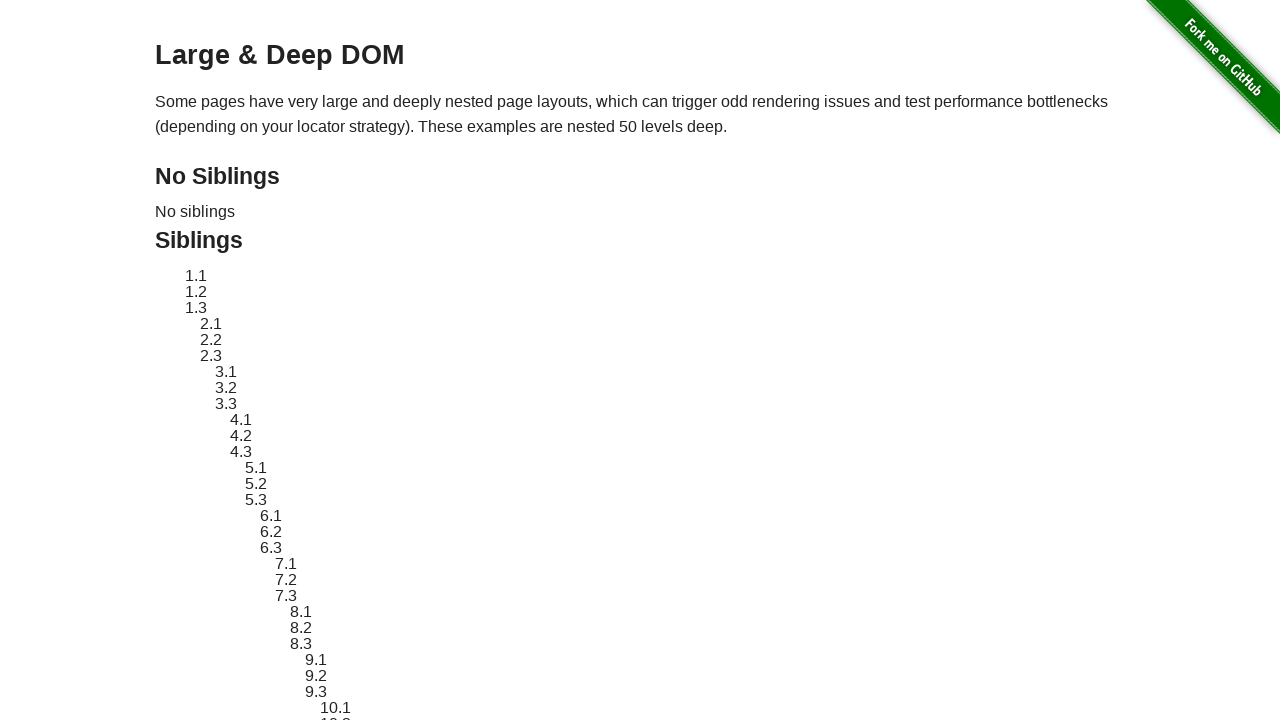

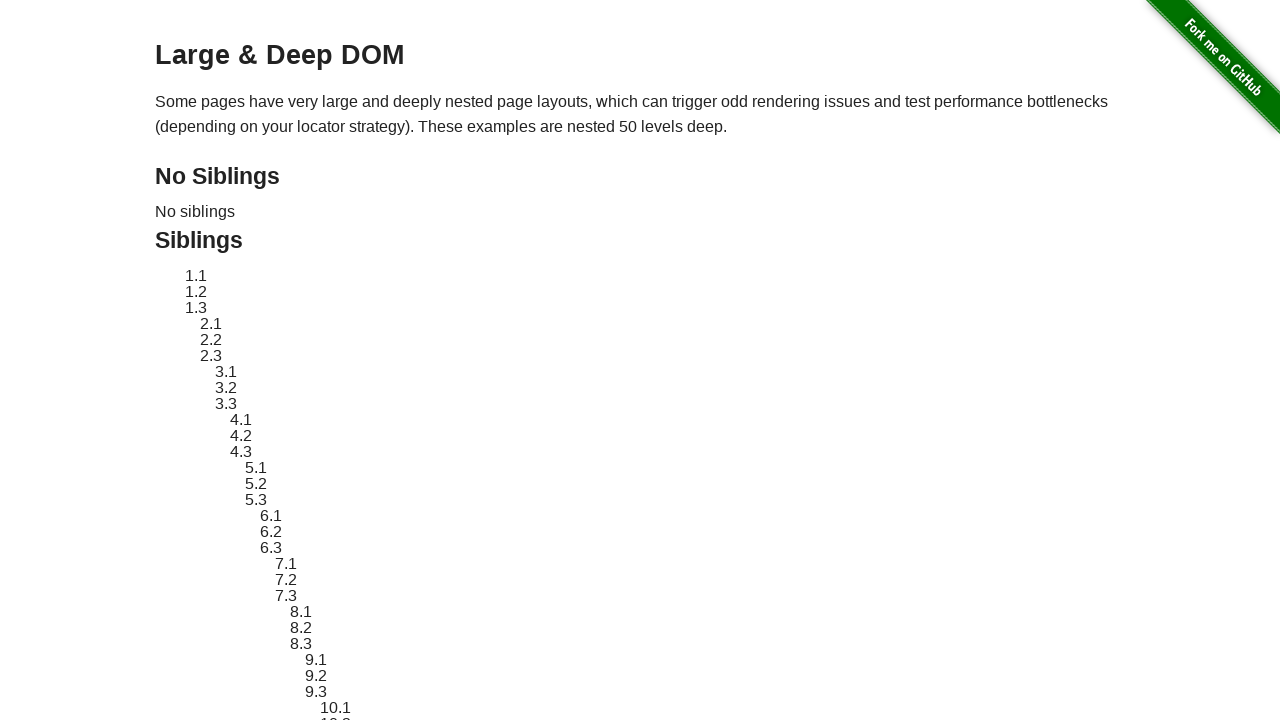